Tests confirm alert functionality by clicking to trigger an alert with OK and Cancel options, then dismissing the alert and verifying the result text

Starting URL: http://demo.automationtesting.in/Alerts.html

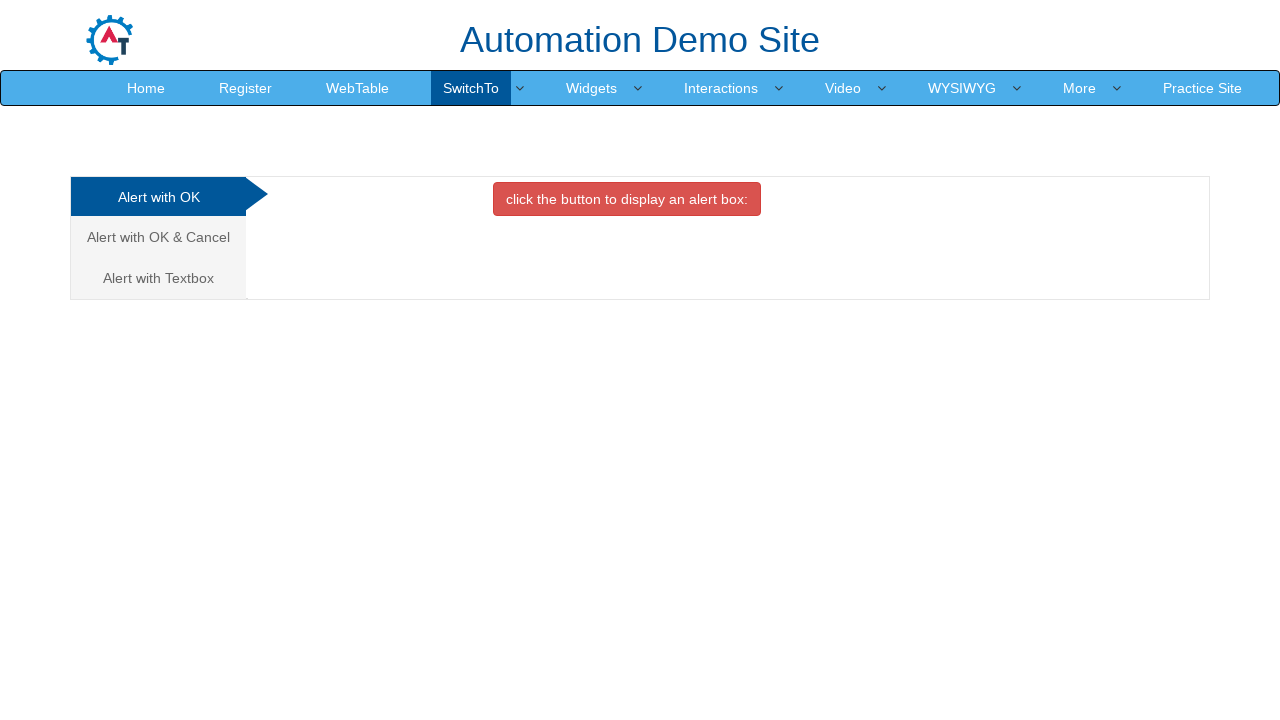

Clicked on 'Alert with OK & Cancel' tab at (158, 237) on text=Alert with OK & Cancel
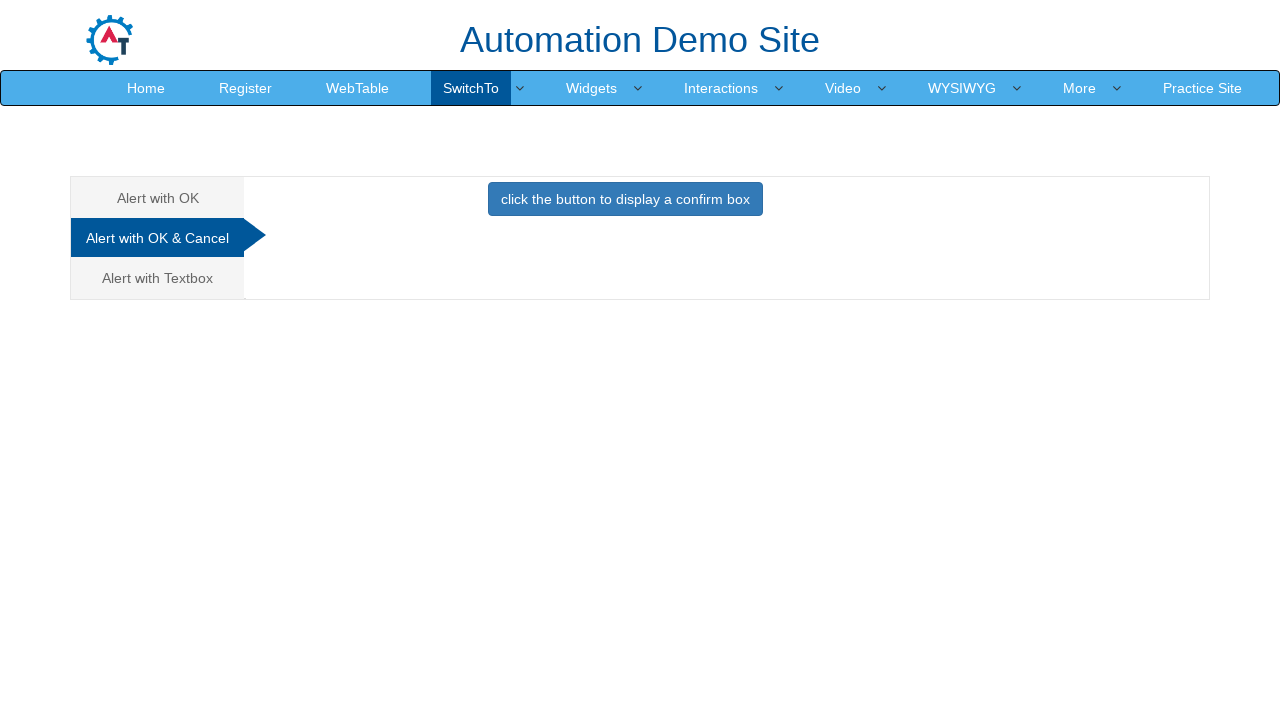

Waited 1000ms for page to be ready
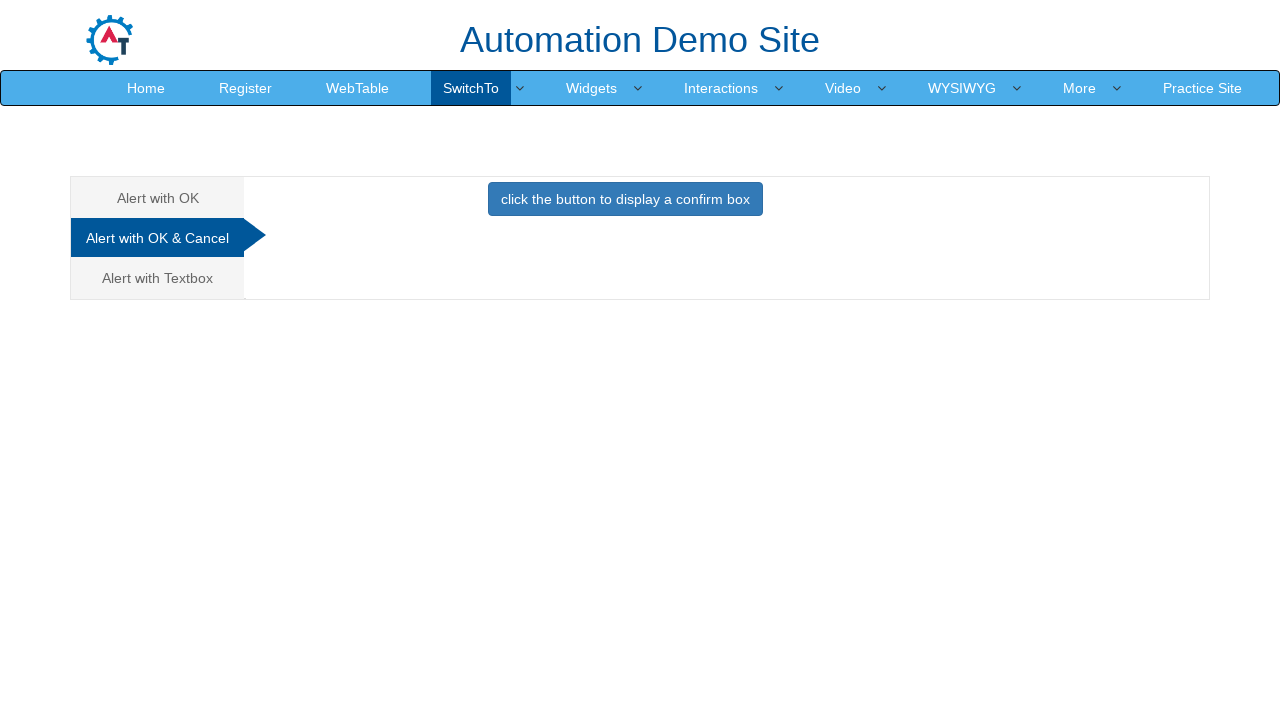

Clicked button to trigger confirm alert at (625, 199) on .btn.btn-primary
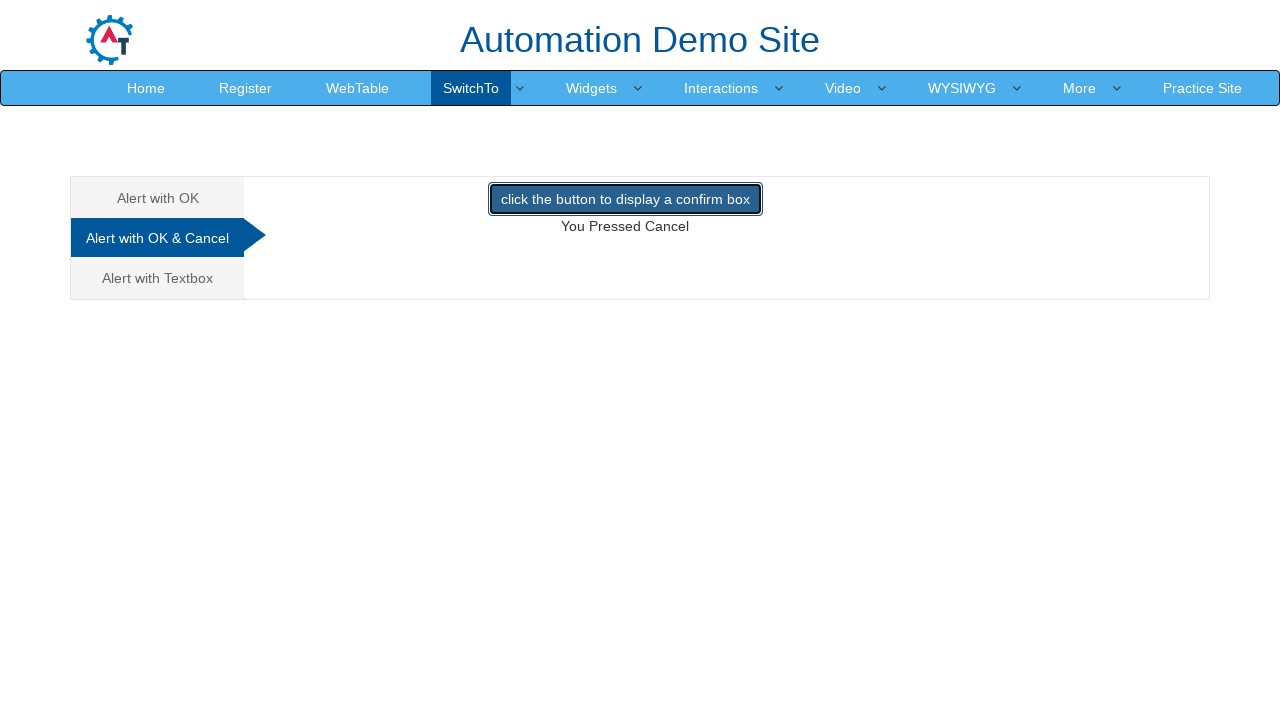

Dismissed the confirm alert by clicking Cancel
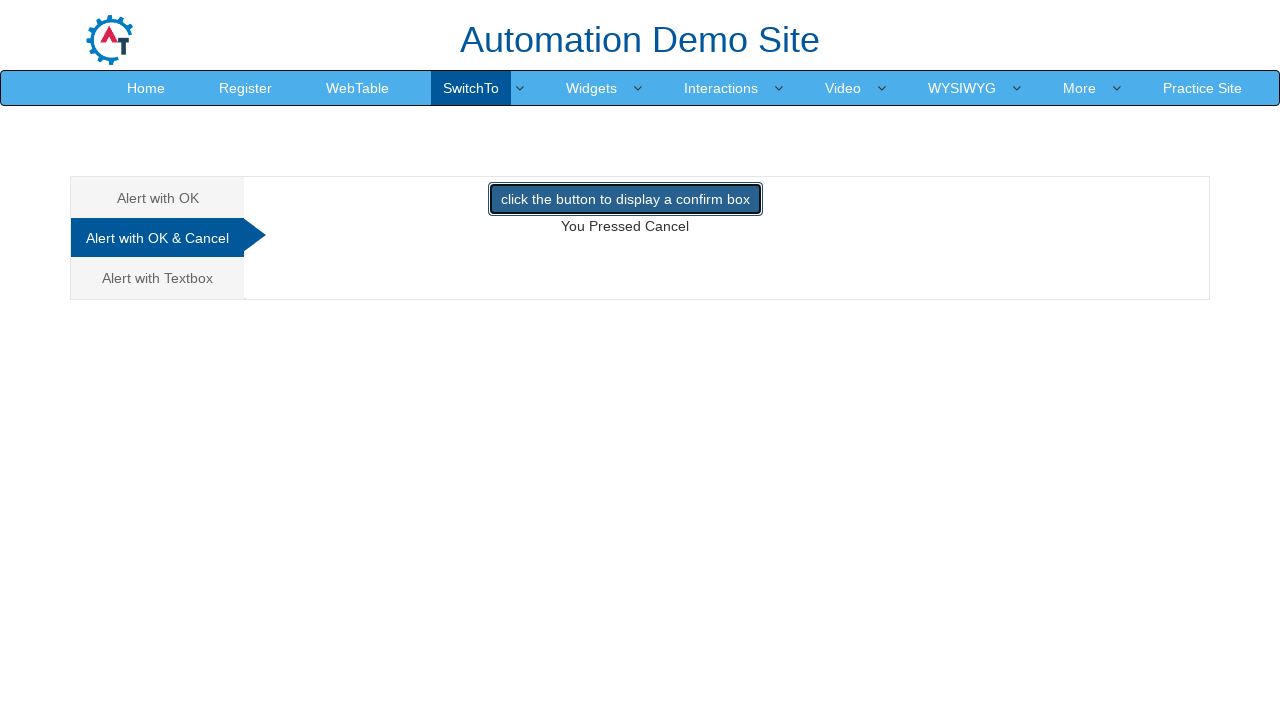

Verified result text element is displayed after dismissing alert
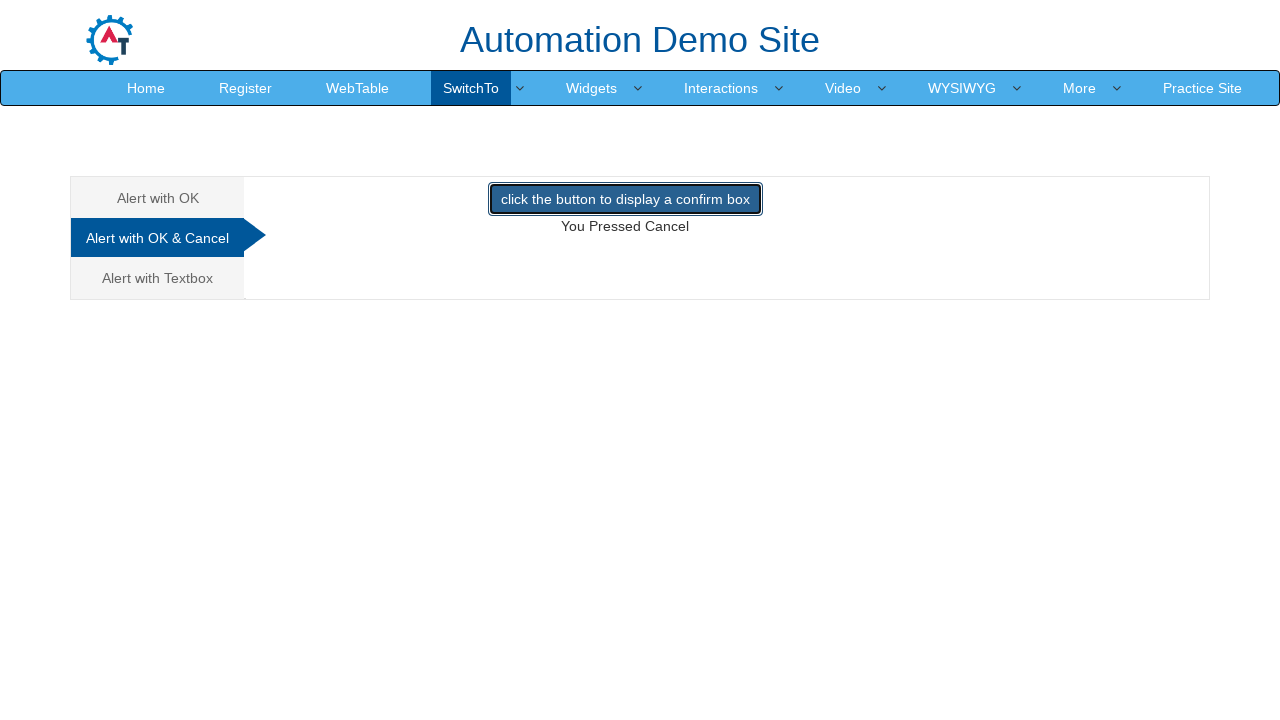

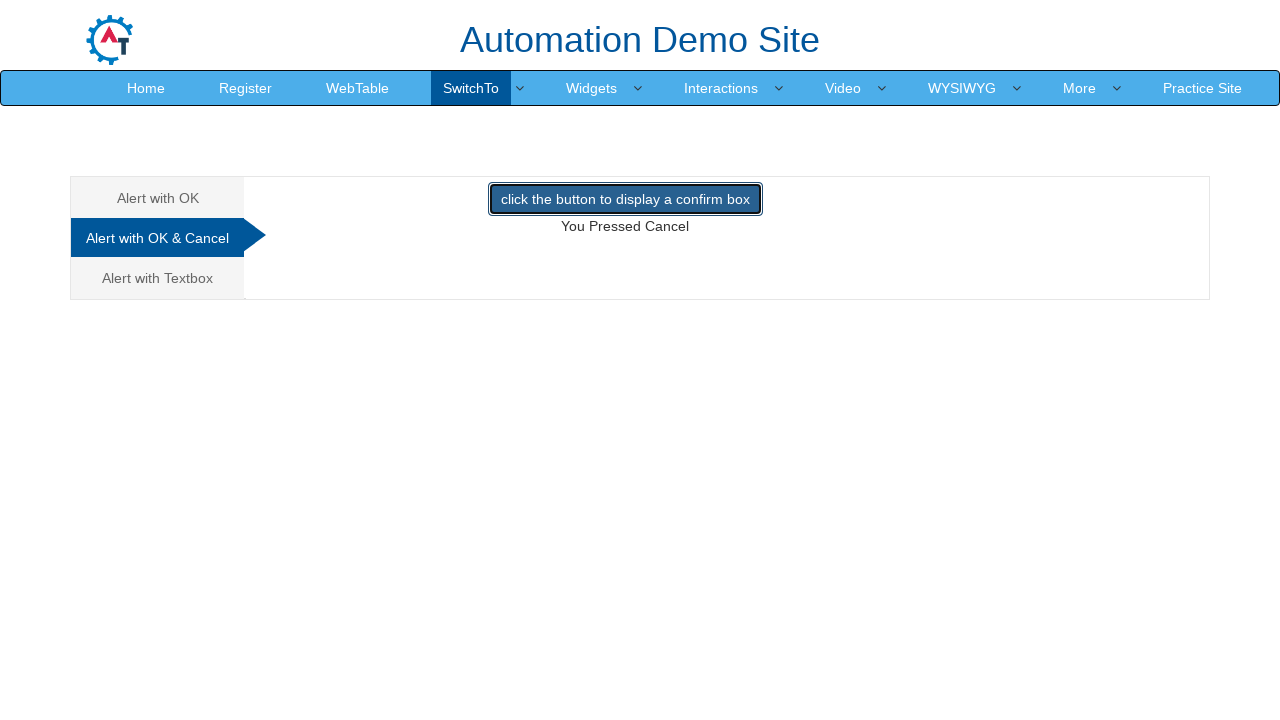